Tests drag and drop functionality on jQuery UI demo page by dragging an element into a droppable target area within an iframe

Starting URL: http://www.jqueryui.com/droppable

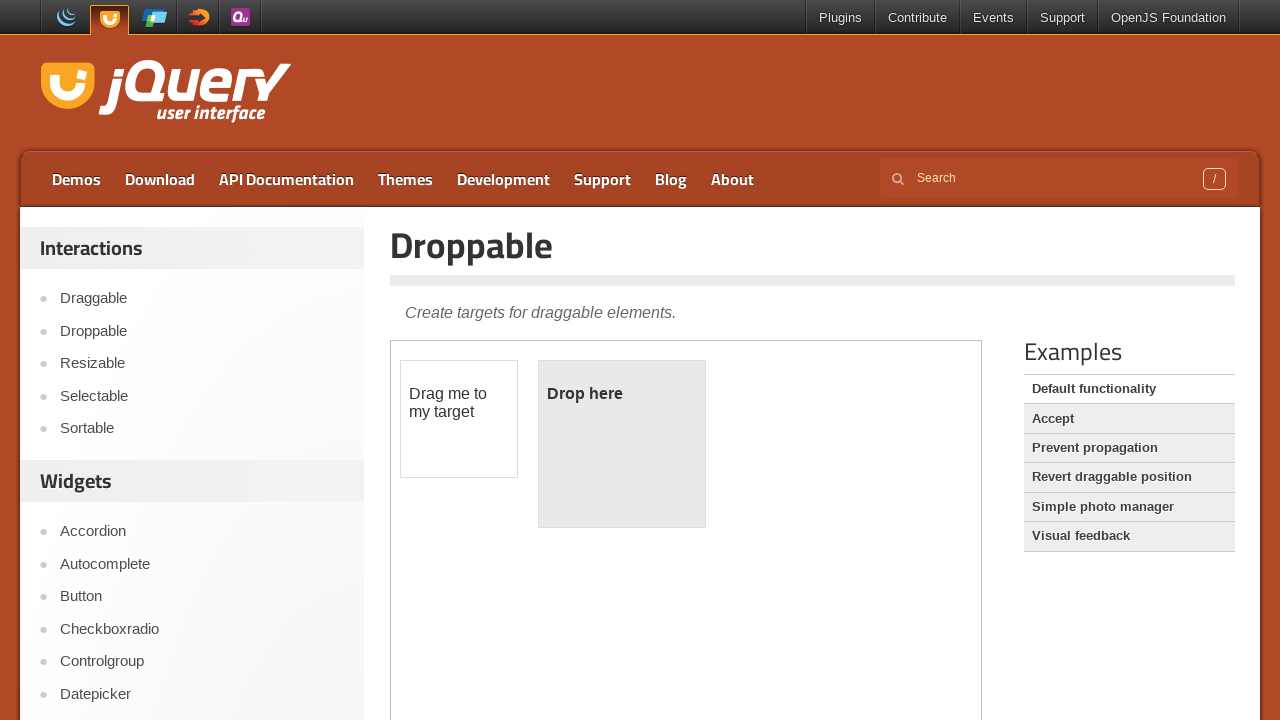

Located the iframe containing the drag and drop demo
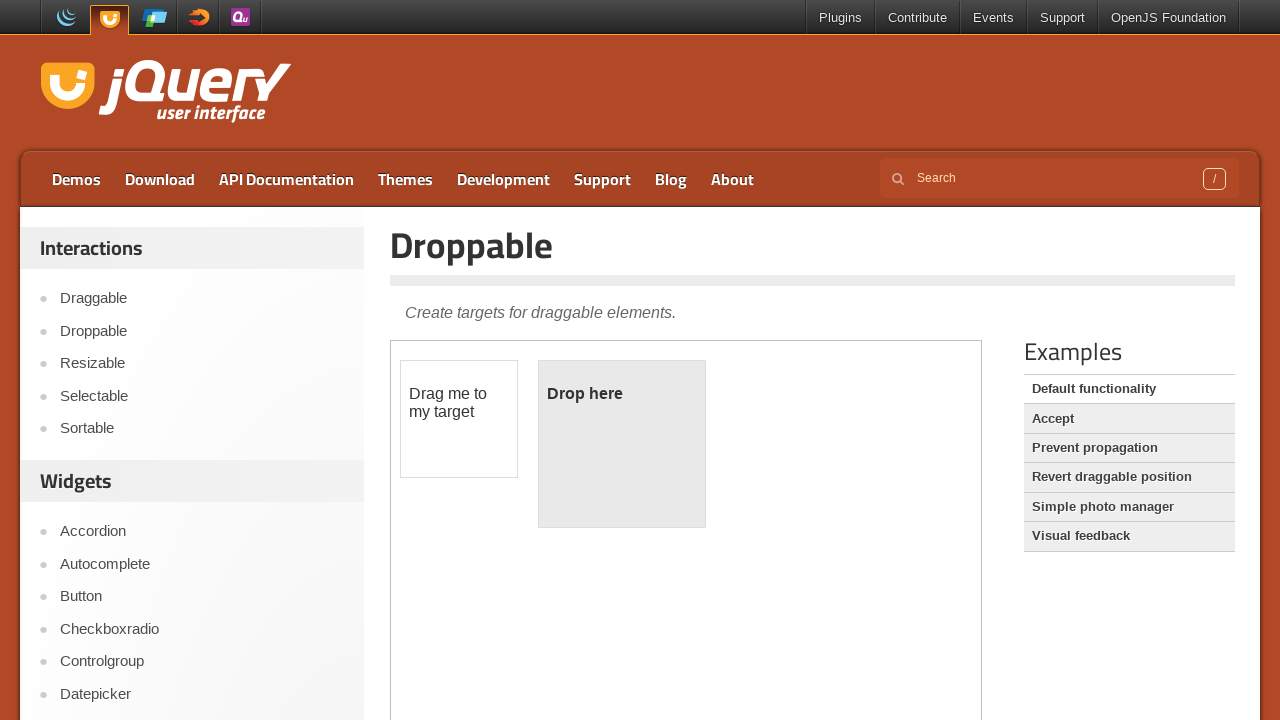

Set frame context to the droppable demo iframe
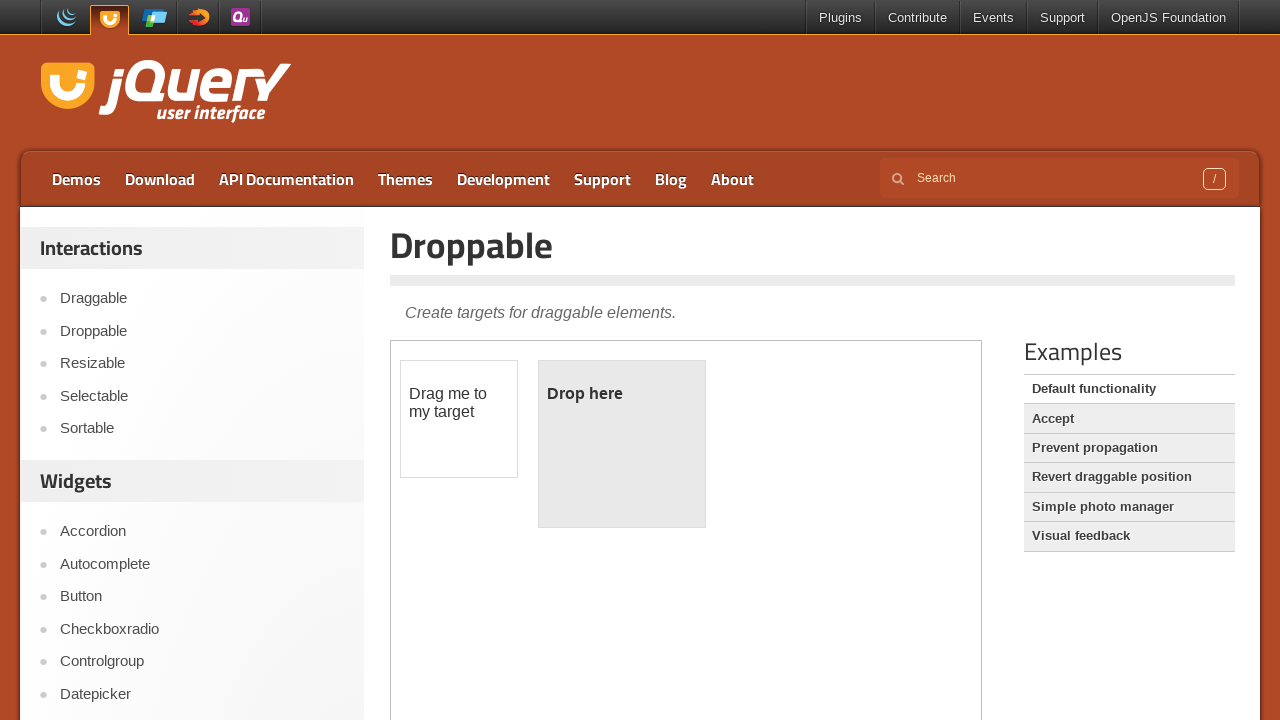

Located the draggable element within the iframe
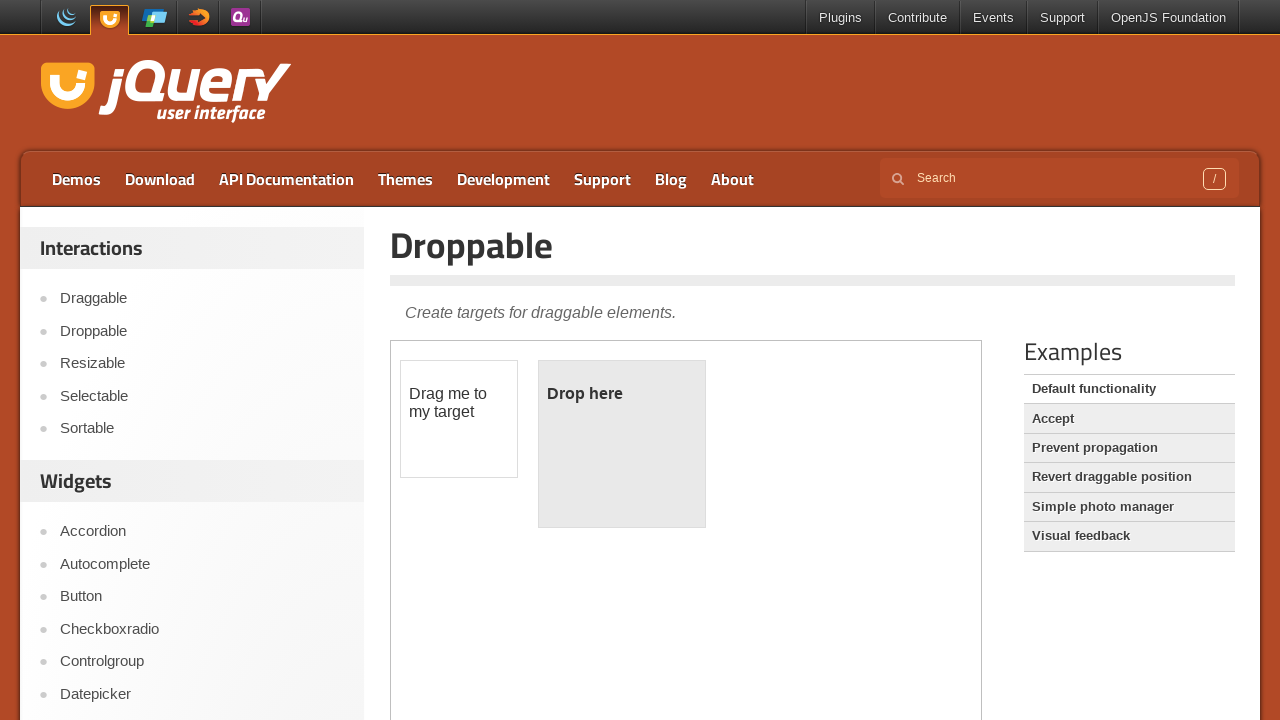

Located the droppable target element within the iframe
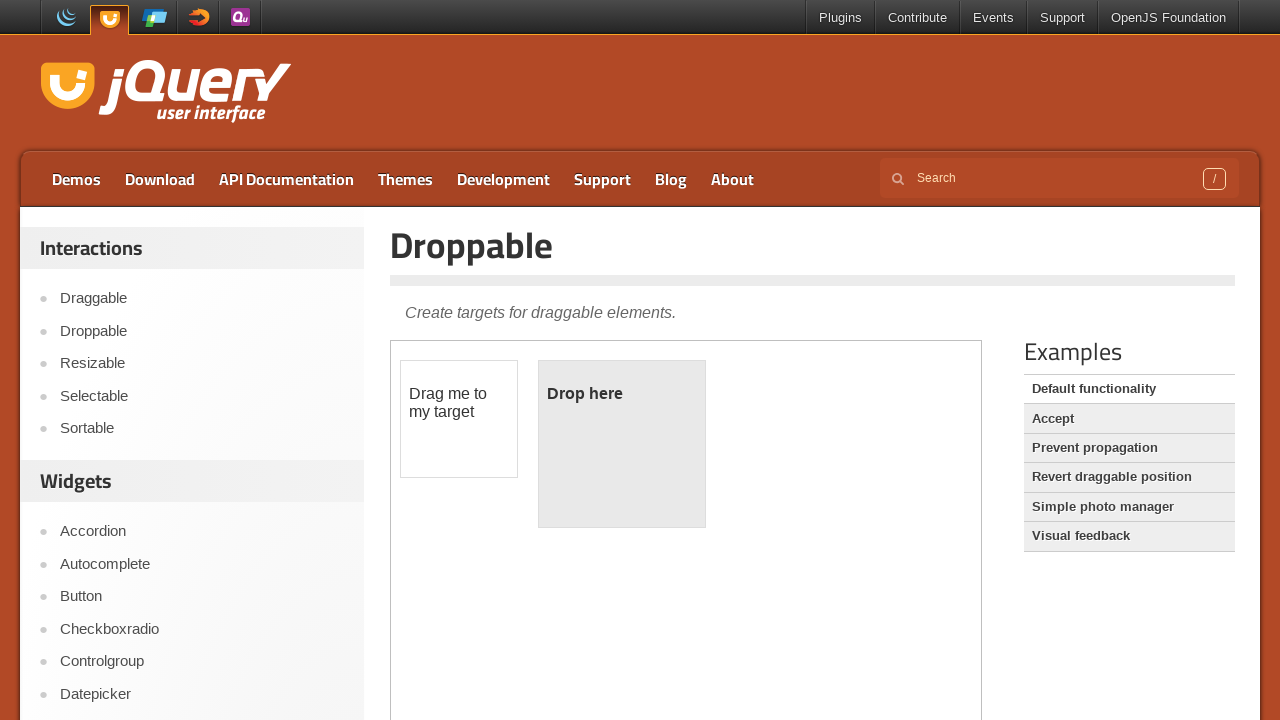

Dragged the element into the droppable target area at (622, 444)
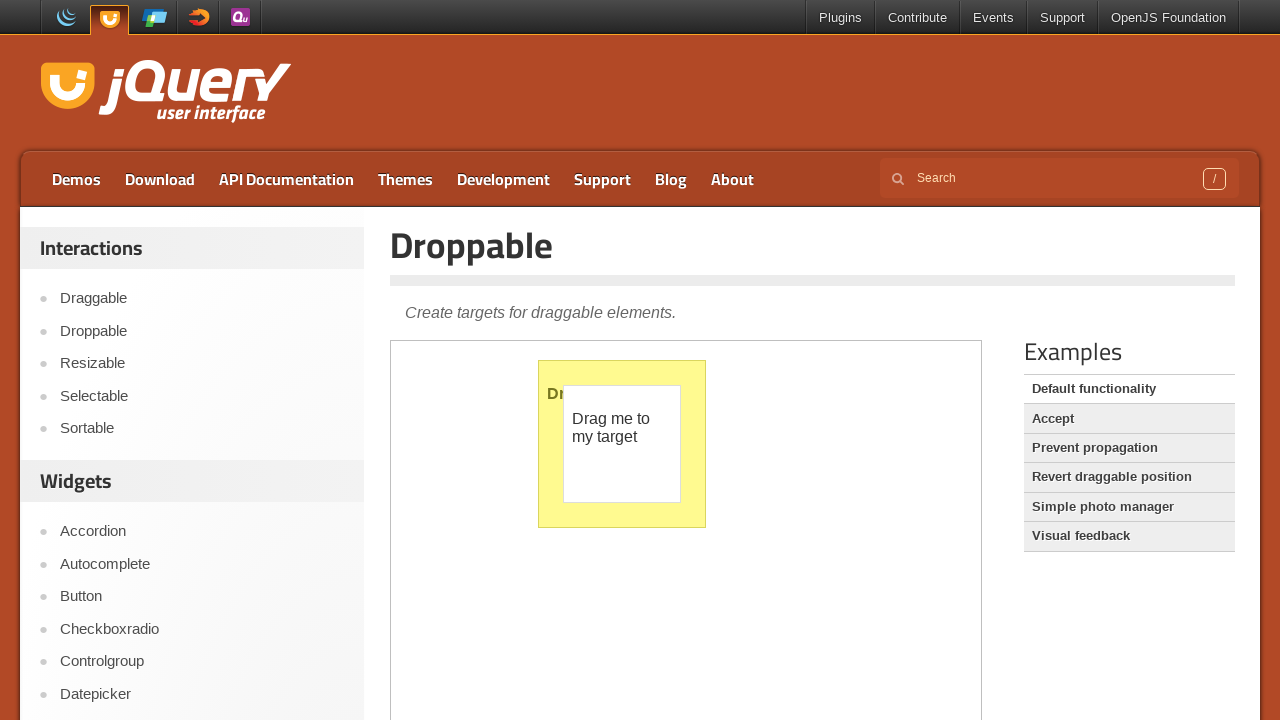

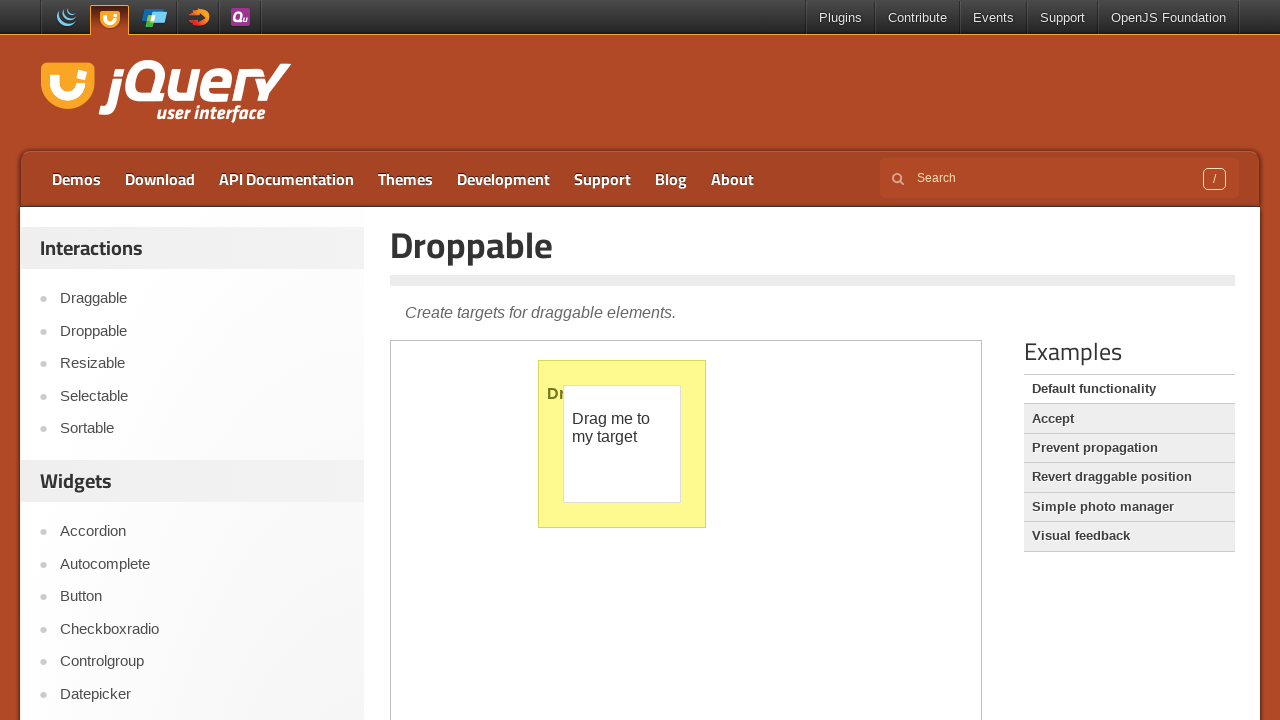